Tests keyboard input functionality by clicking on a name field, entering a name, and clicking a button on a form testing page

Starting URL: https://formy-project.herokuapp.com/keypress

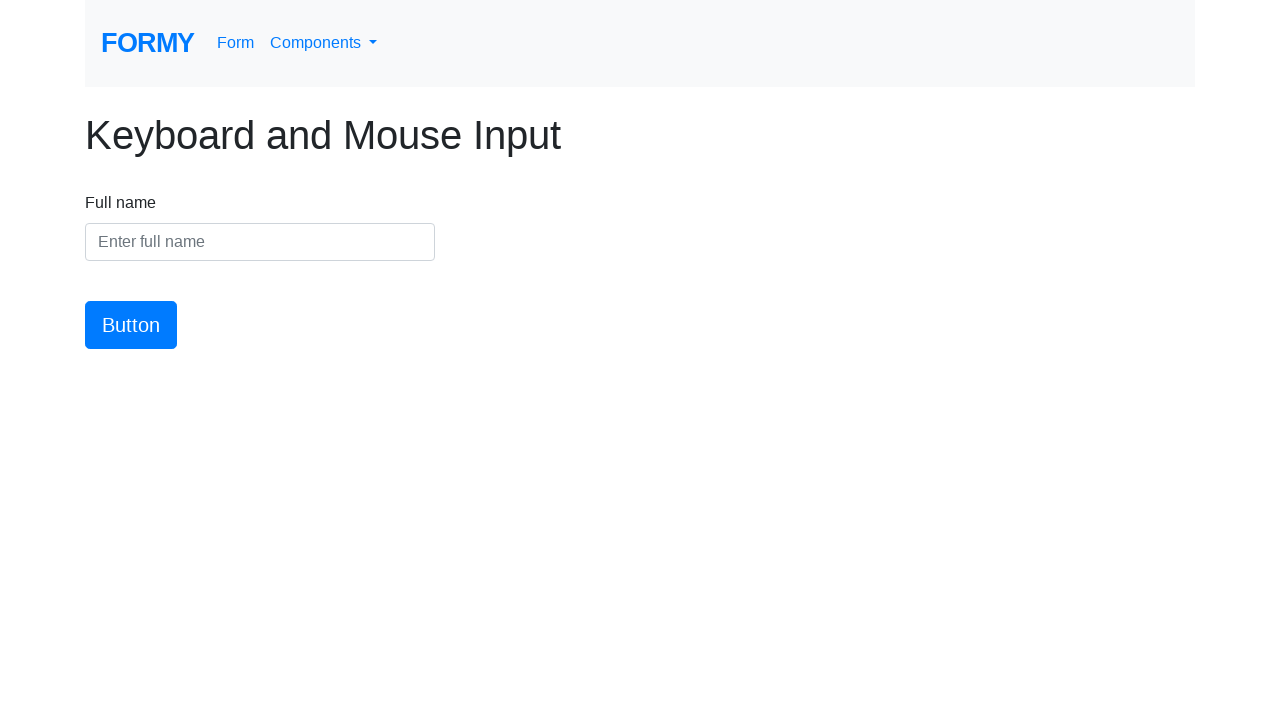

Clicked on the name input field at (260, 242) on #name
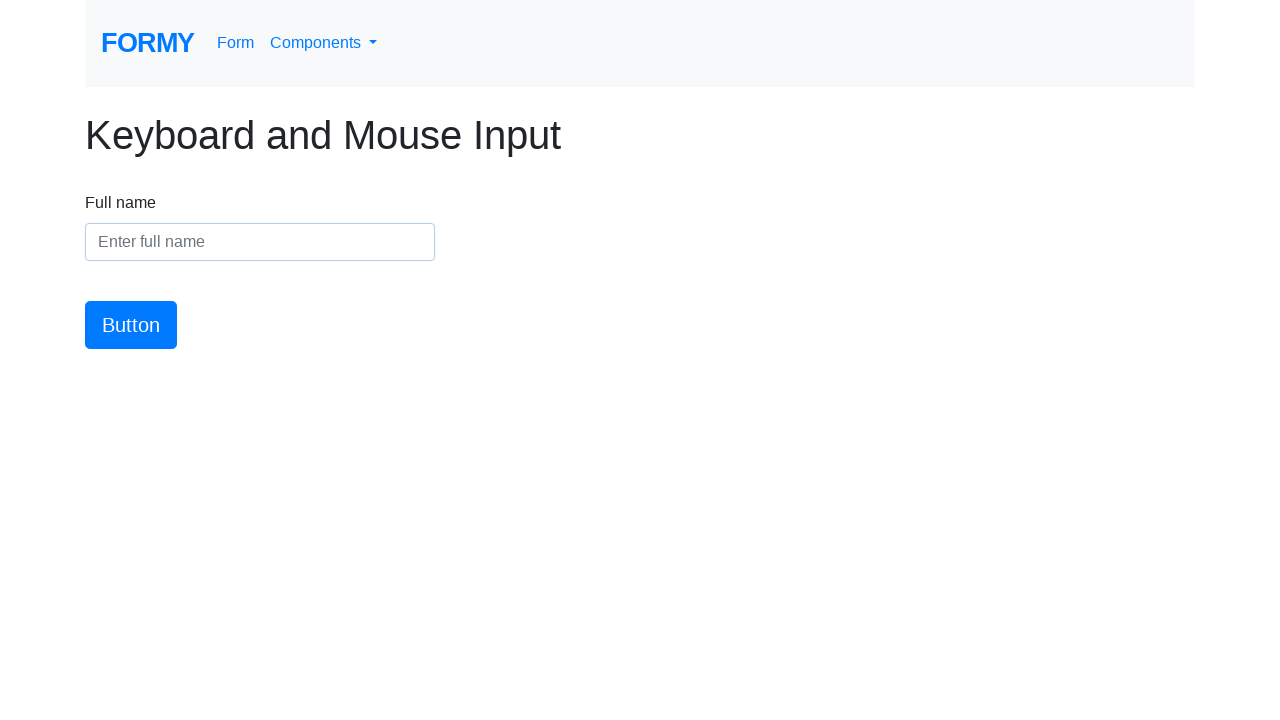

Entered 'Ashim Nath' into the name field on #name
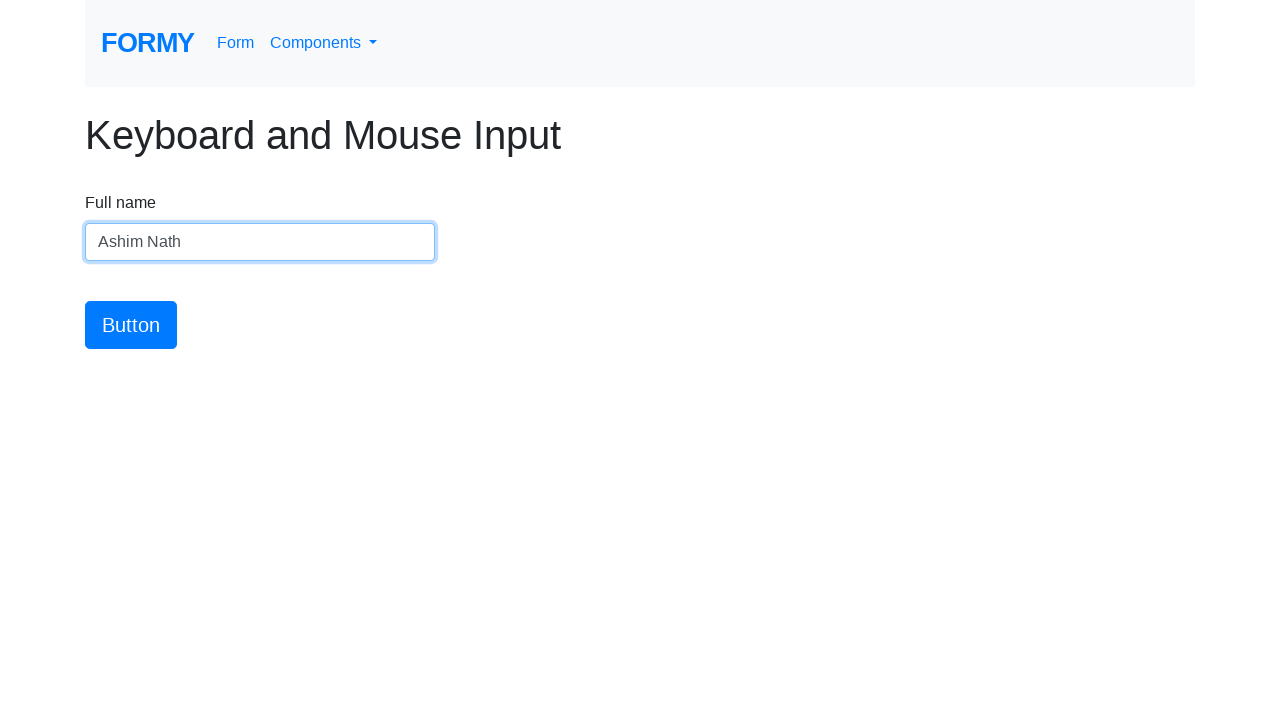

Clicked the button to submit the form at (131, 325) on #button
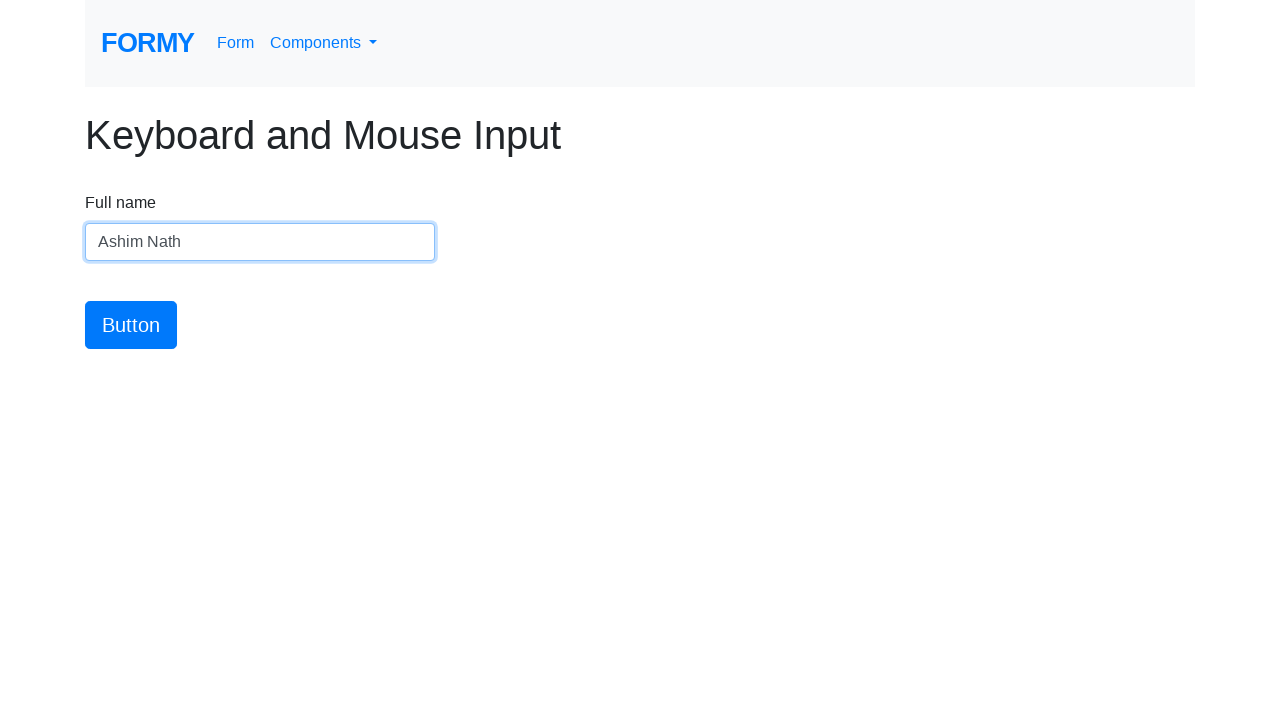

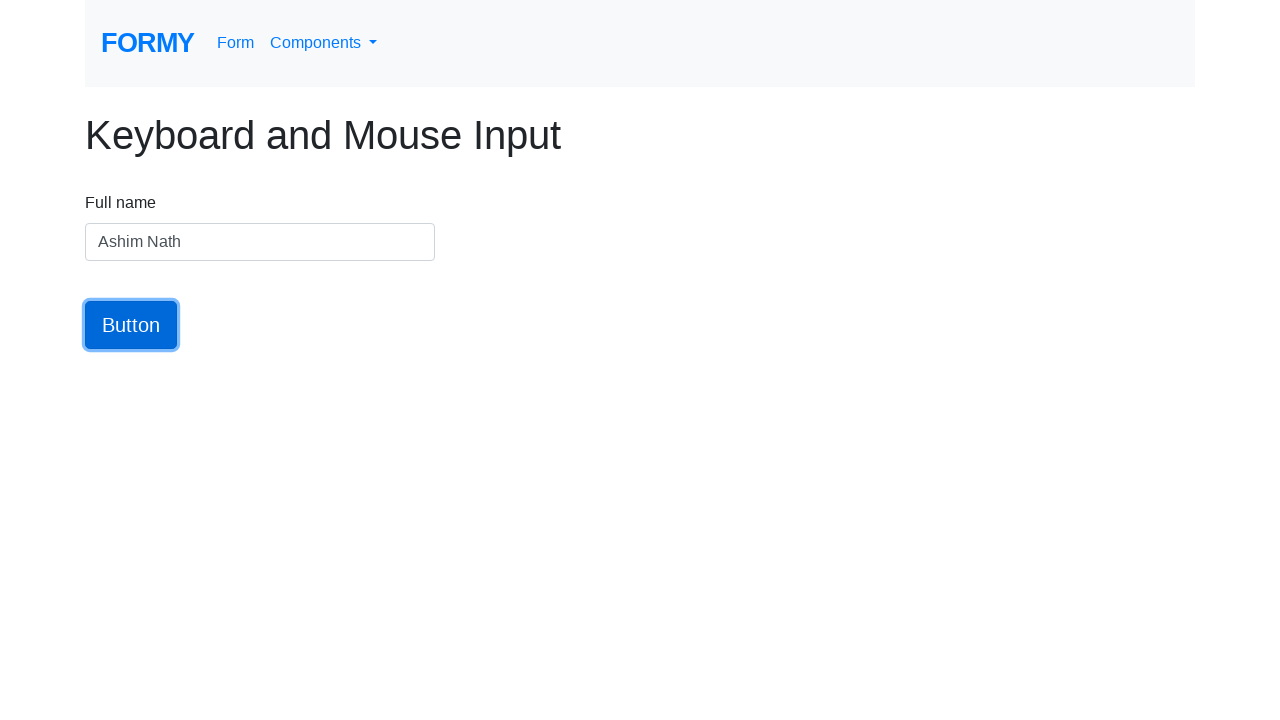